Fills out a paper CD case cover generator form with artist name, album title, track names, selects jewel case type and A4 paper format, then submits the form to generate a printable CD case cover.

Starting URL: https://www.papercdcase.com/index.php

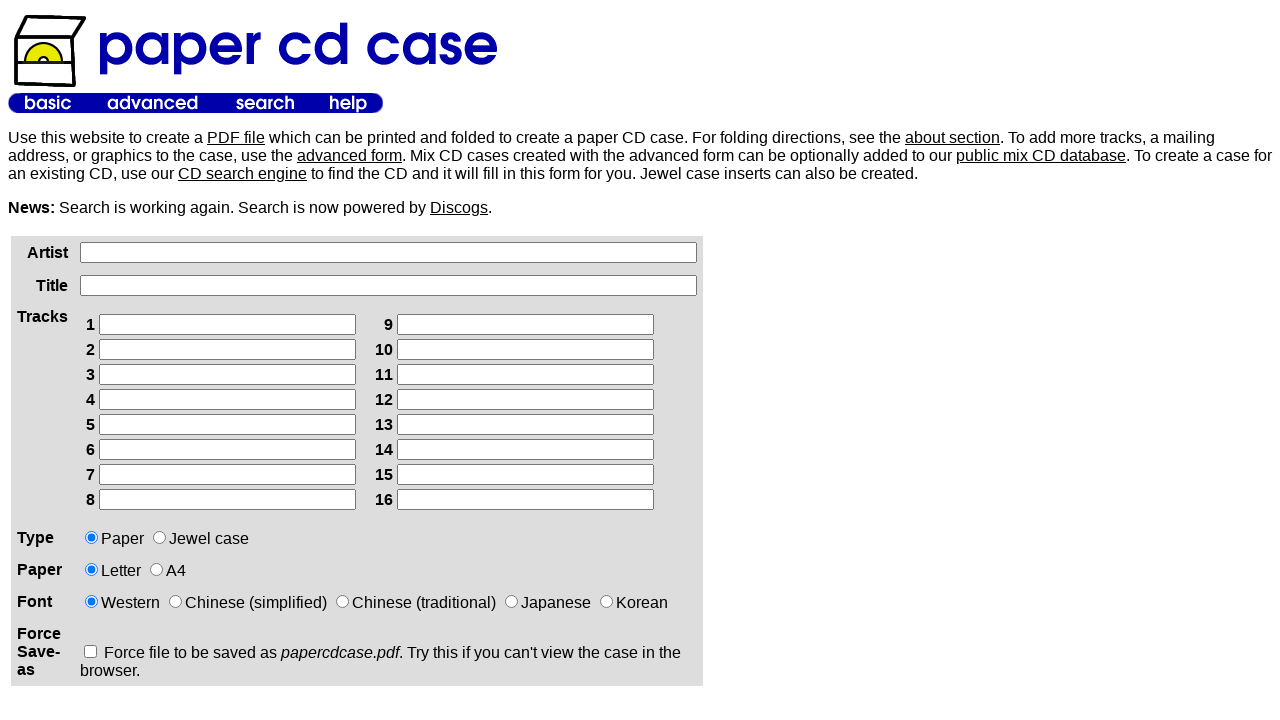

Filled artist name field with 'The Midnight Echoes' on xpath=/html/body/table[2]/tbody/tr/td[1]/div/form/table/tbody/tr[1]/td[2]/input
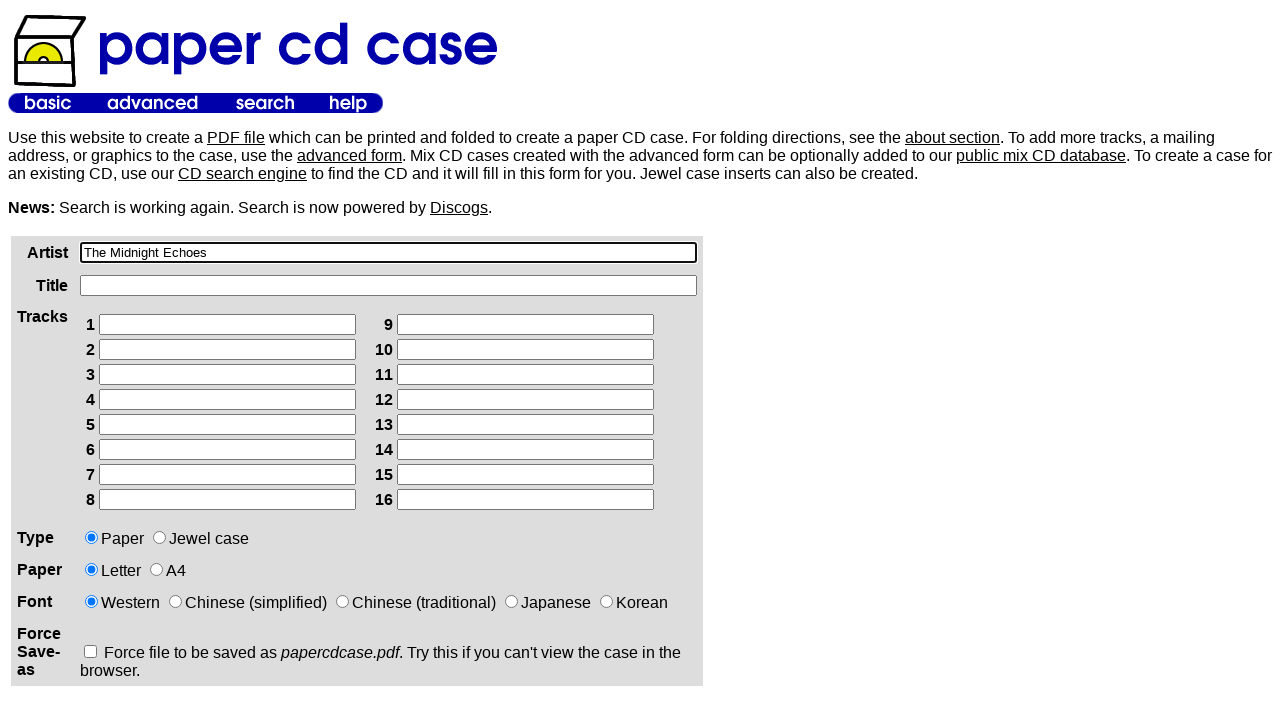

Filled album title field with 'Neon Horizons' on xpath=/html/body/table[2]/tbody/tr/td[1]/div/form/table/tbody/tr[2]/td[2]/input
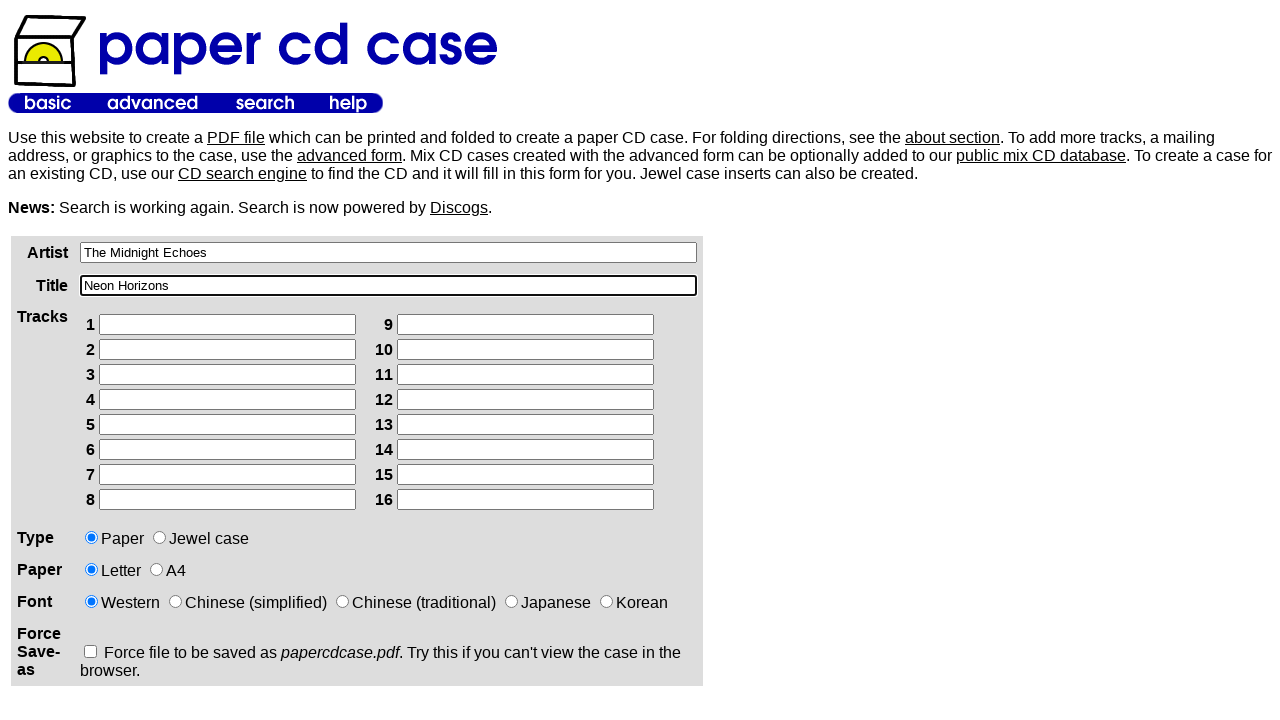

Filled left column track 1 with 'Opening Dawn' on xpath=/html/body/table[2]/tbody/tr/td[1]/div/form/table/tbody/tr[3]/td[2]/table/
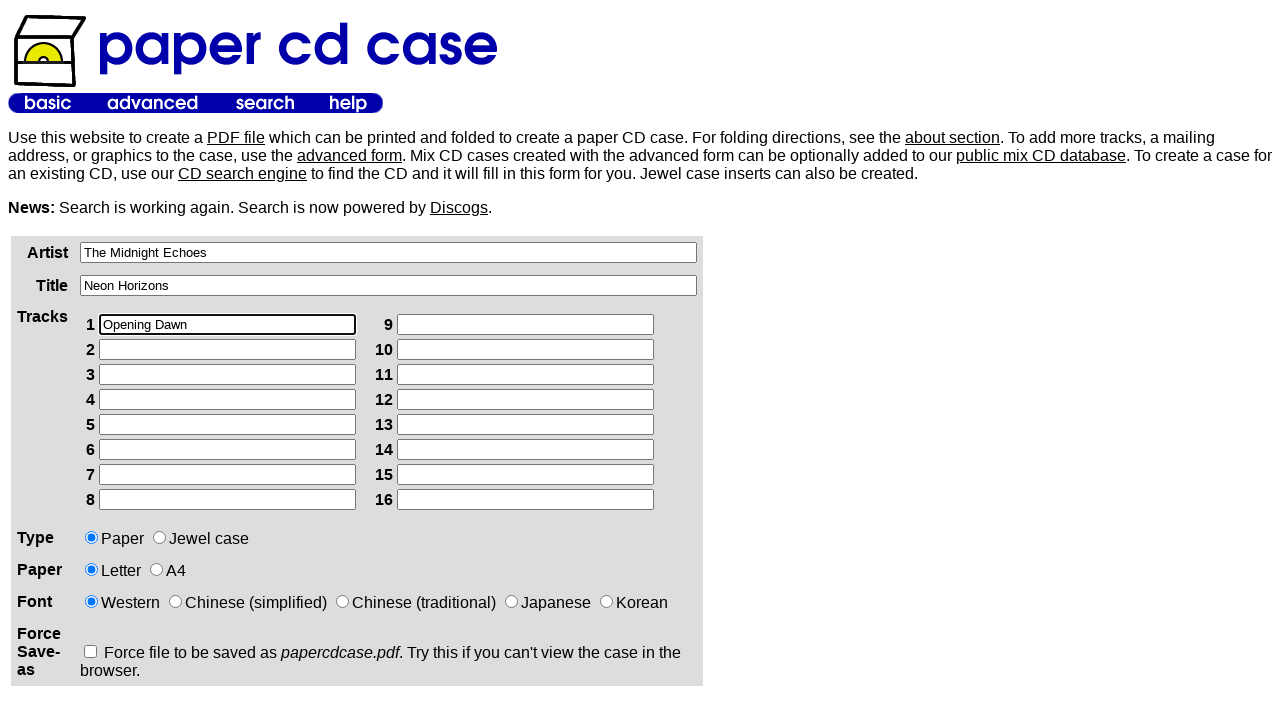

Filled left column track 2 with 'Electric Dreams' on xpath=/html/body/table[2]/tbody/tr/td[1]/div/form/table/tbody/tr[3]/td[2]/table/
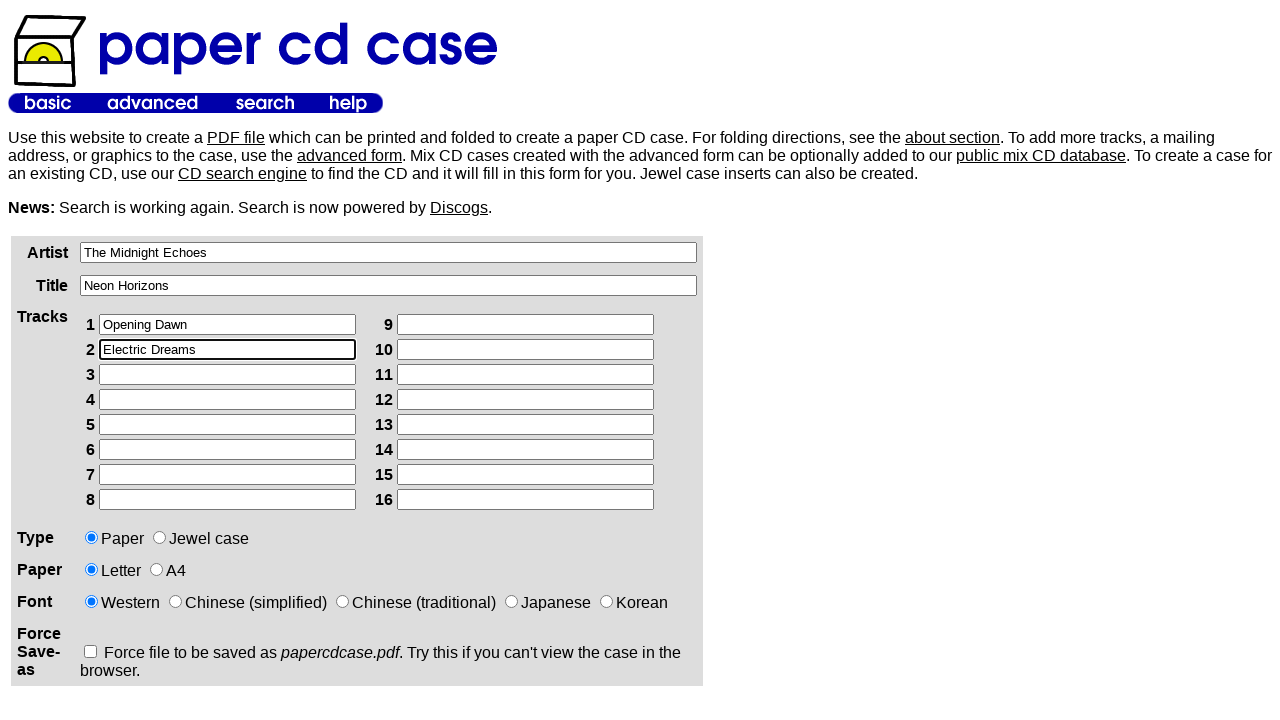

Filled left column track 3 with 'Midnight Runner' on xpath=/html/body/table[2]/tbody/tr/td[1]/div/form/table/tbody/tr[3]/td[2]/table/
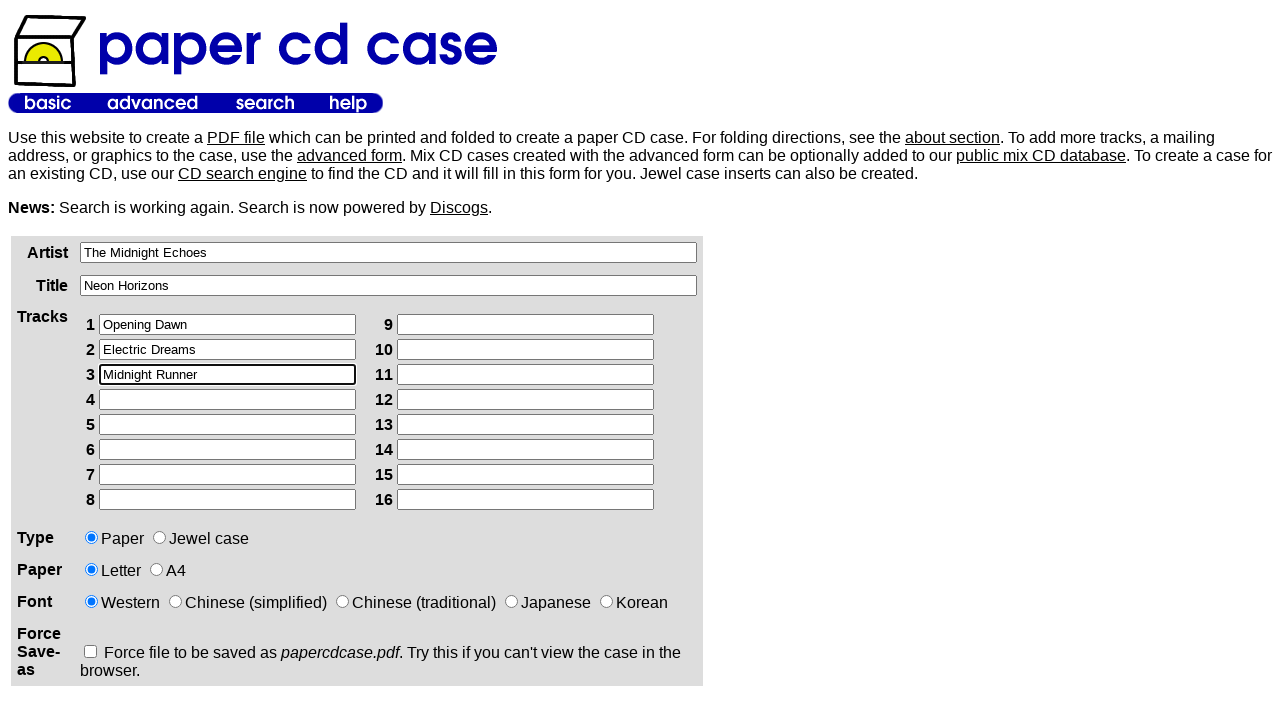

Filled left column track 4 with 'City Lights' on xpath=/html/body/table[2]/tbody/tr/td[1]/div/form/table/tbody/tr[3]/td[2]/table/
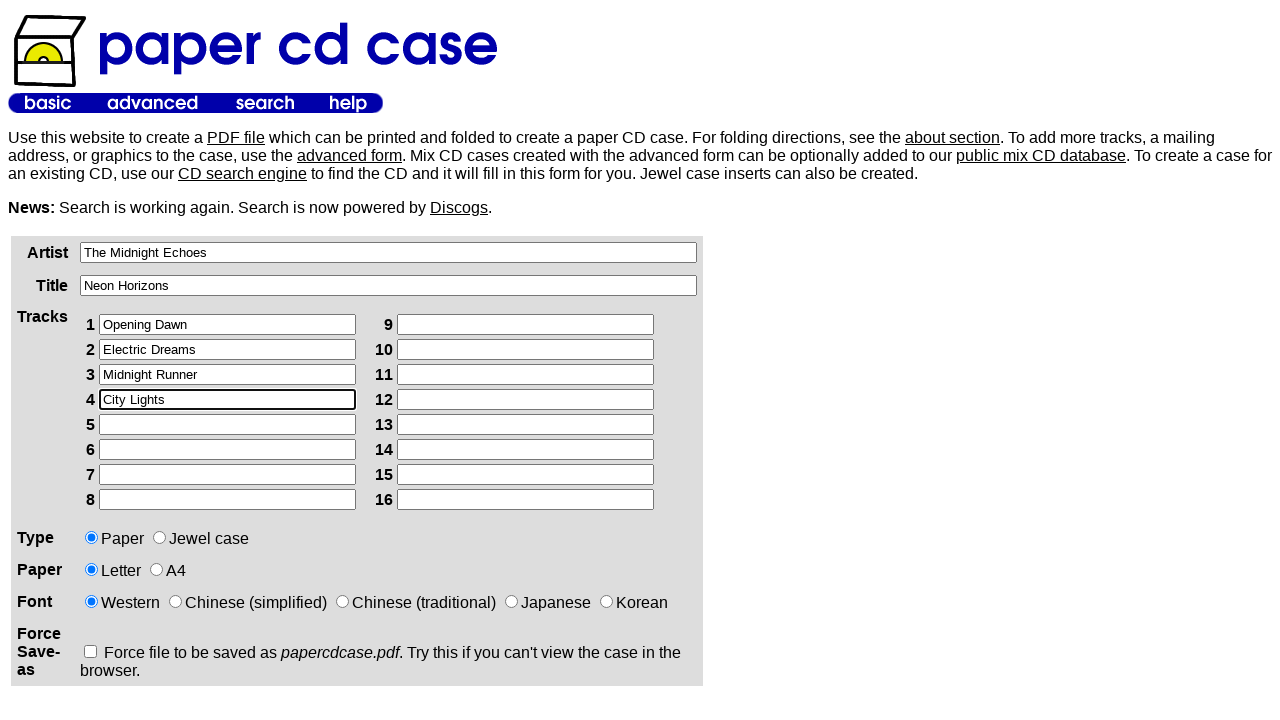

Filled left column track 5 with 'Fading Stars' on xpath=/html/body/table[2]/tbody/tr/td[1]/div/form/table/tbody/tr[3]/td[2]/table/
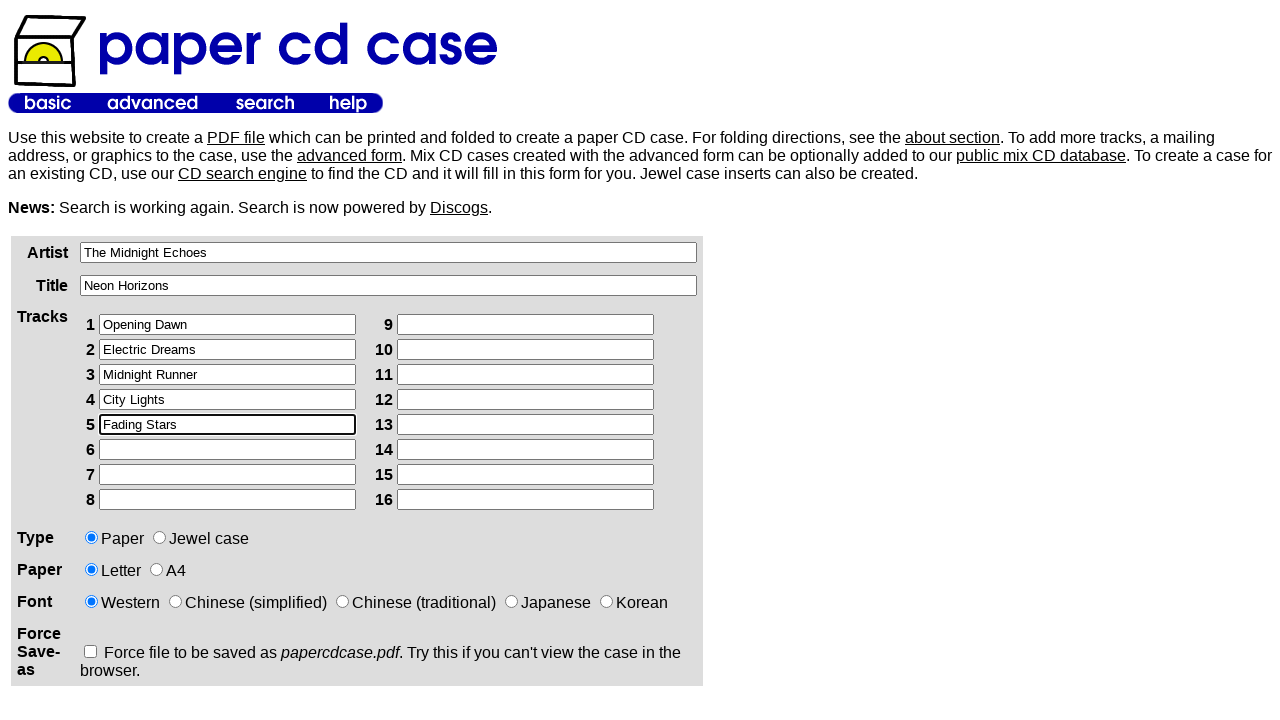

Filled left column track 6 with 'Neon Pulse' on xpath=/html/body/table[2]/tbody/tr/td[1]/div/form/table/tbody/tr[3]/td[2]/table/
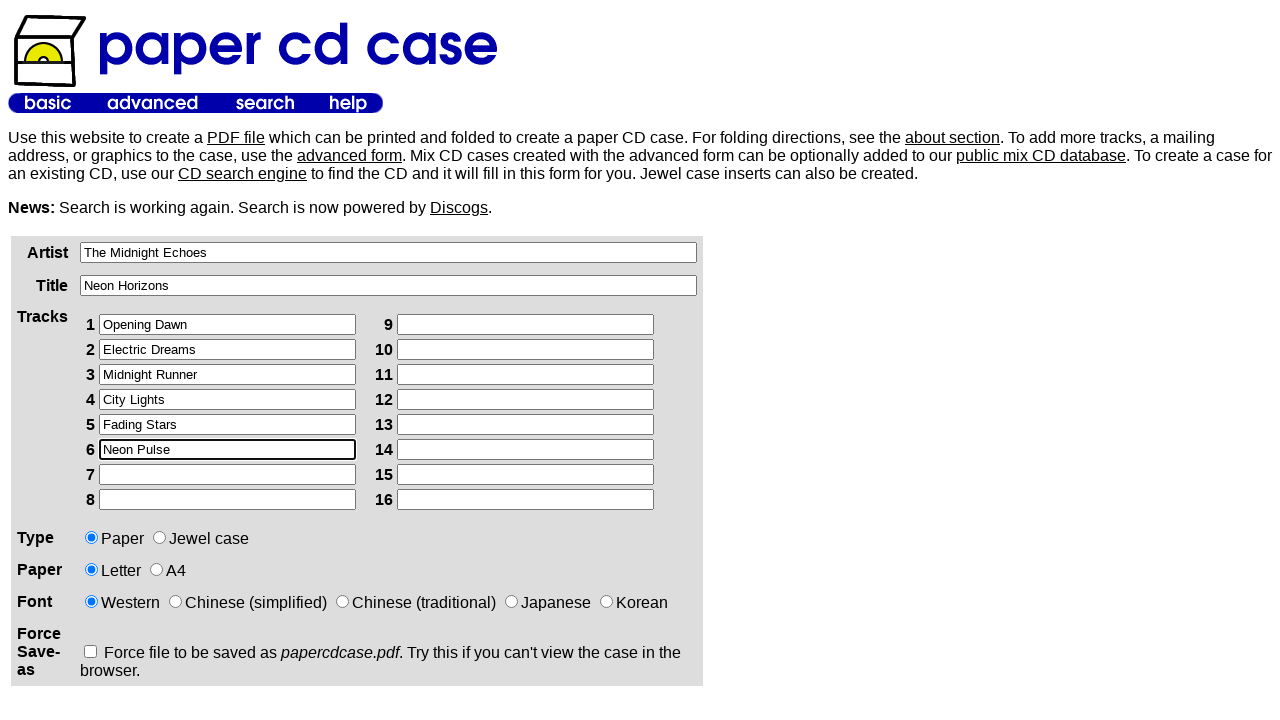

Filled left column track 7 with 'Shadow Dance' on xpath=/html/body/table[2]/tbody/tr/td[1]/div/form/table/tbody/tr[3]/td[2]/table/
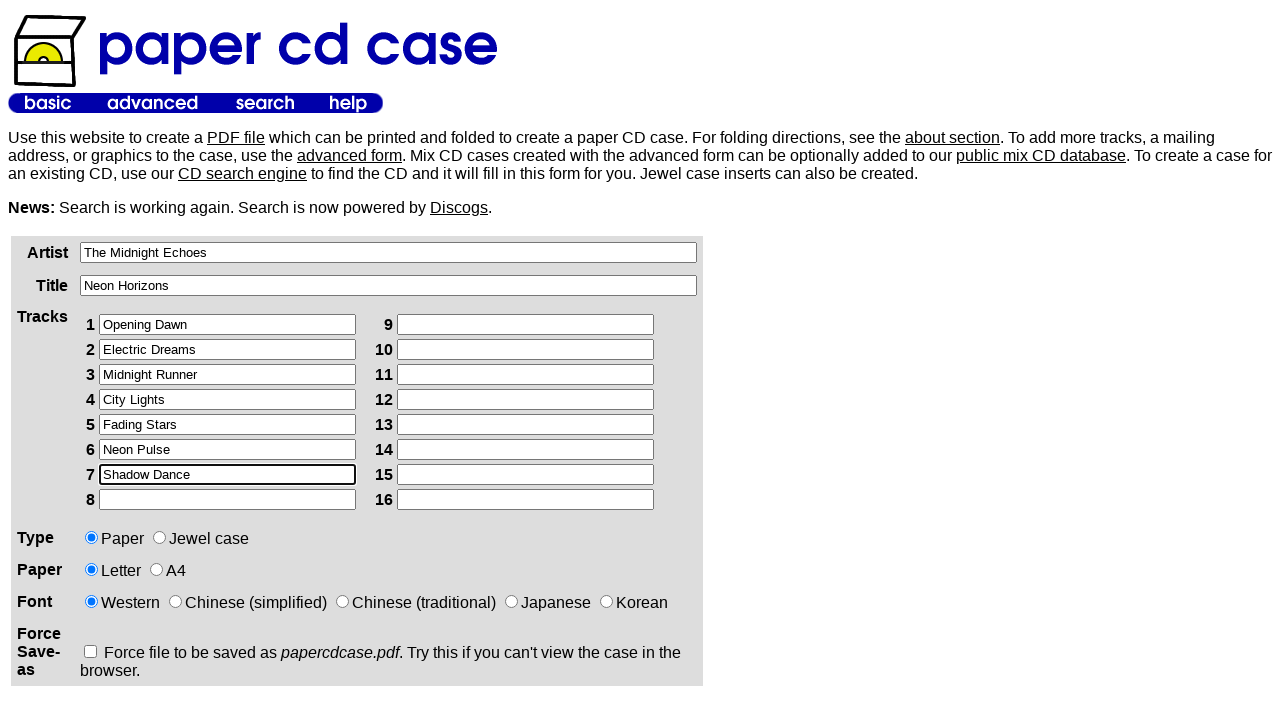

Filled left column track 8 with 'Final Horizon' on xpath=/html/body/table[2]/tbody/tr/td[1]/div/form/table/tbody/tr[3]/td[2]/table/
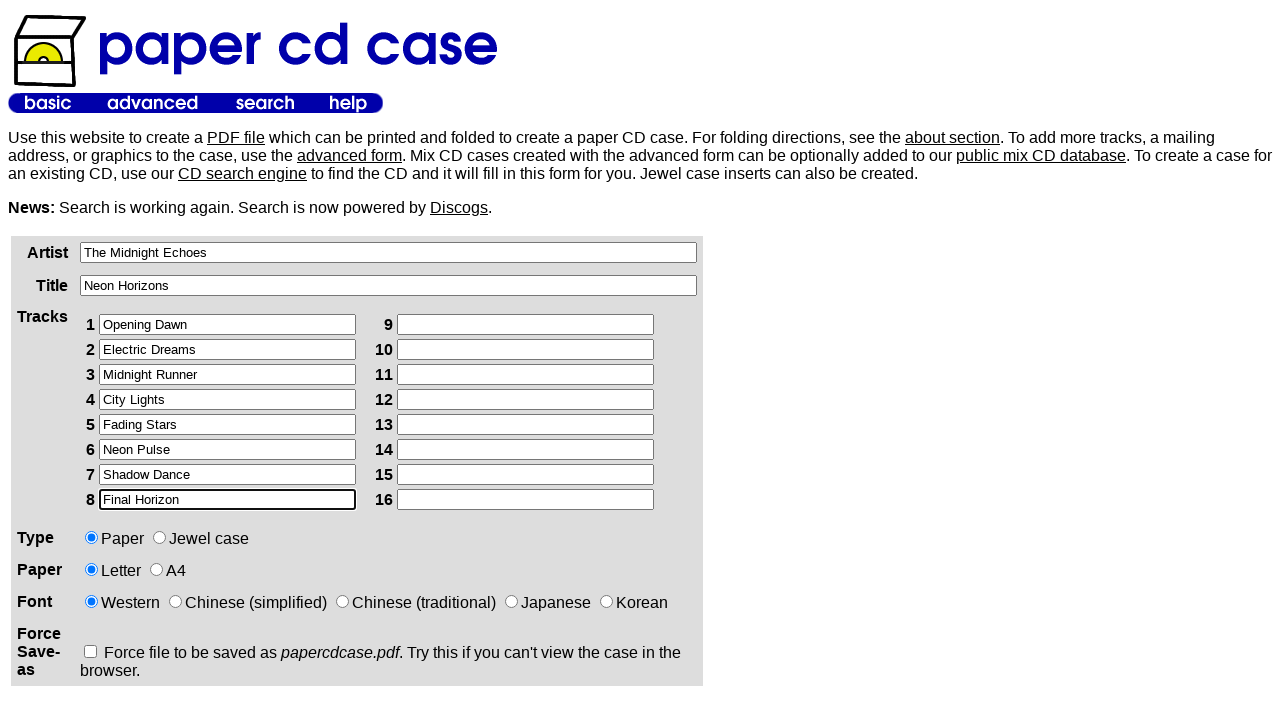

Filled right column track 1 with 'Afterglow' on xpath=/html/body/table[2]/tbody/tr/td[1]/div/form/table/tbody/tr[3]/td[2]/table/
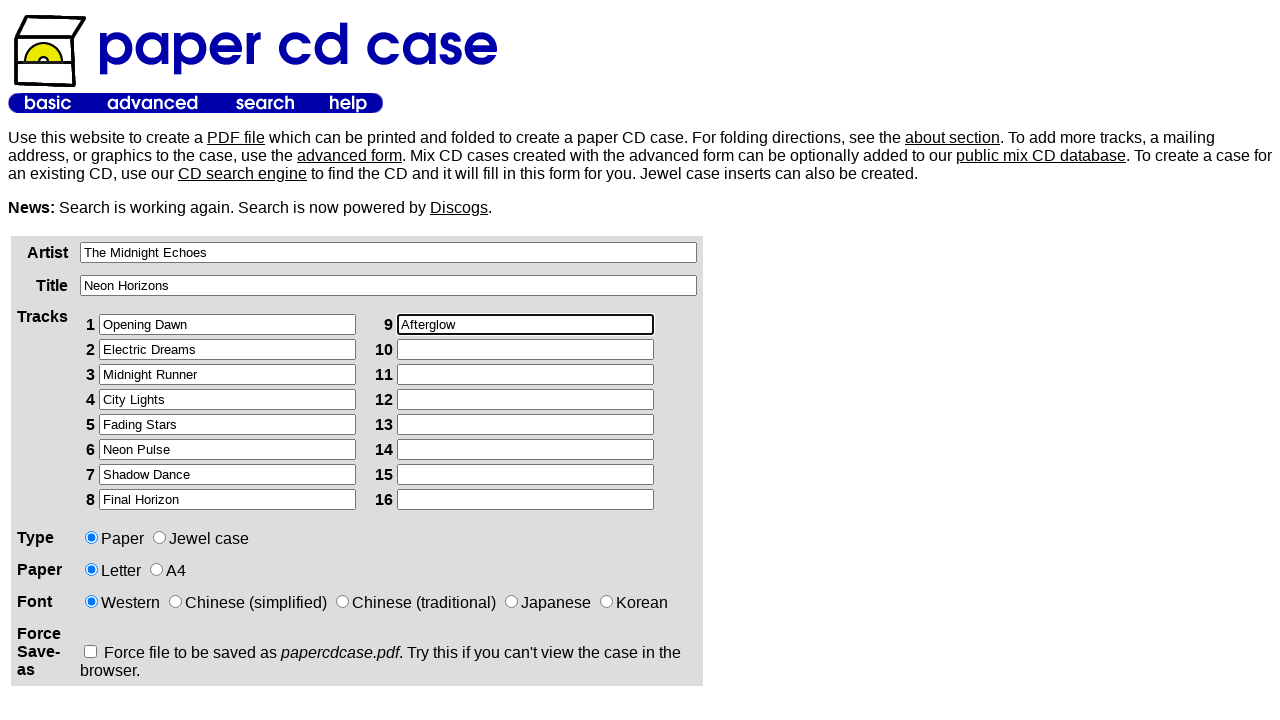

Filled right column track 2 with 'Silent Streets' on xpath=/html/body/table[2]/tbody/tr/td[1]/div/form/table/tbody/tr[3]/td[2]/table/
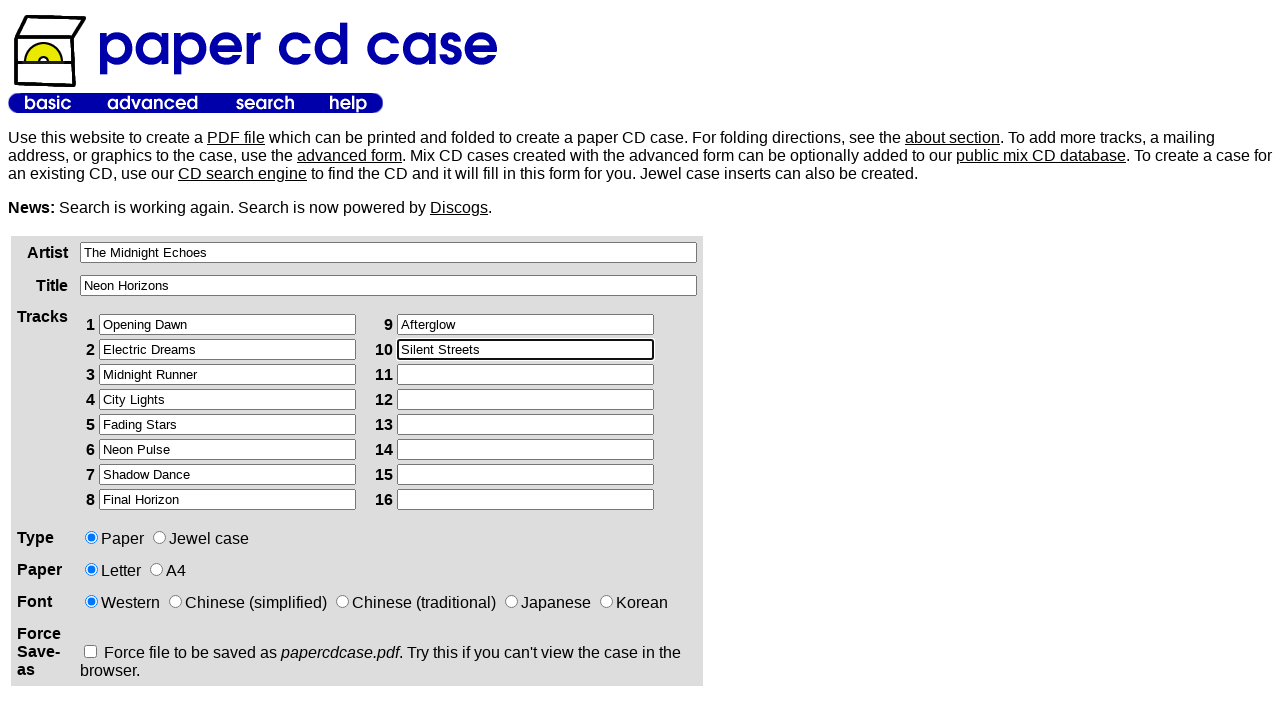

Selected jewel case type at (160, 538) on xpath=/html/body/table[2]/tbody/tr/td[1]/div/form/table/tbody/tr[4]/td[2]/input[
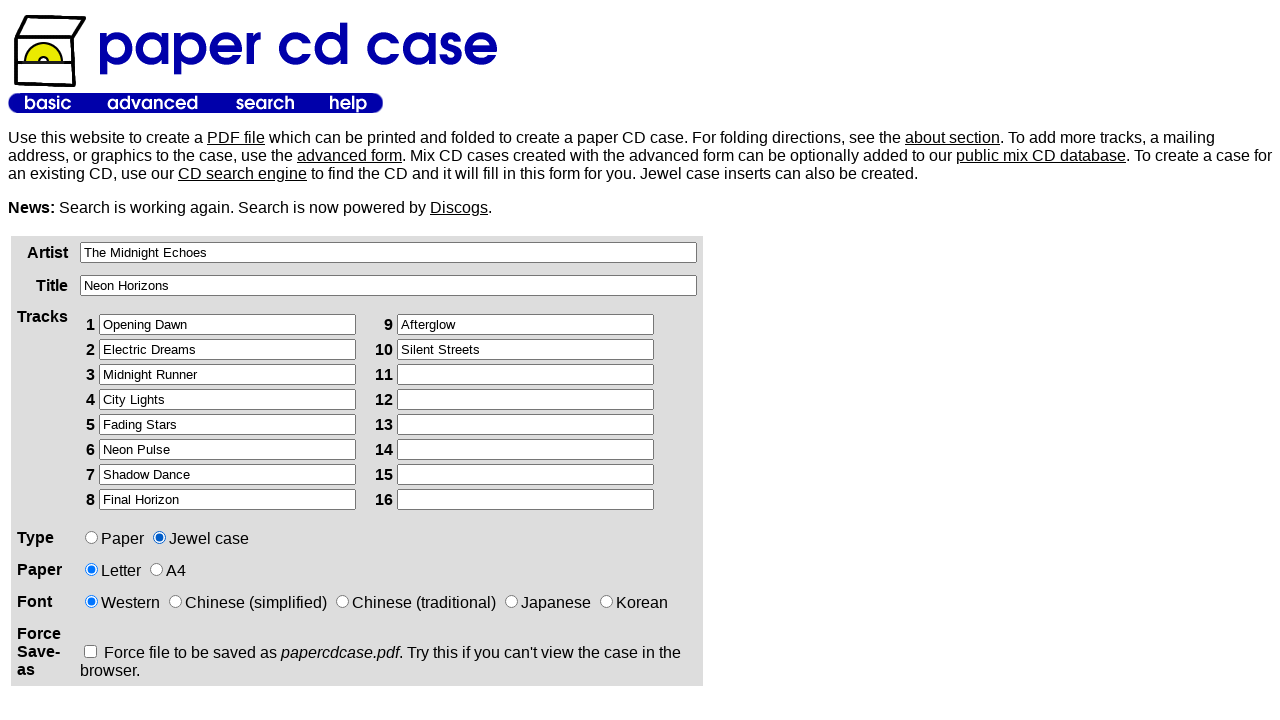

Selected A4 paper format at (156, 570) on xpath=/html/body/table[2]/tbody/tr/td[1]/div/form/table/tbody/tr[5]/td[2]/input[
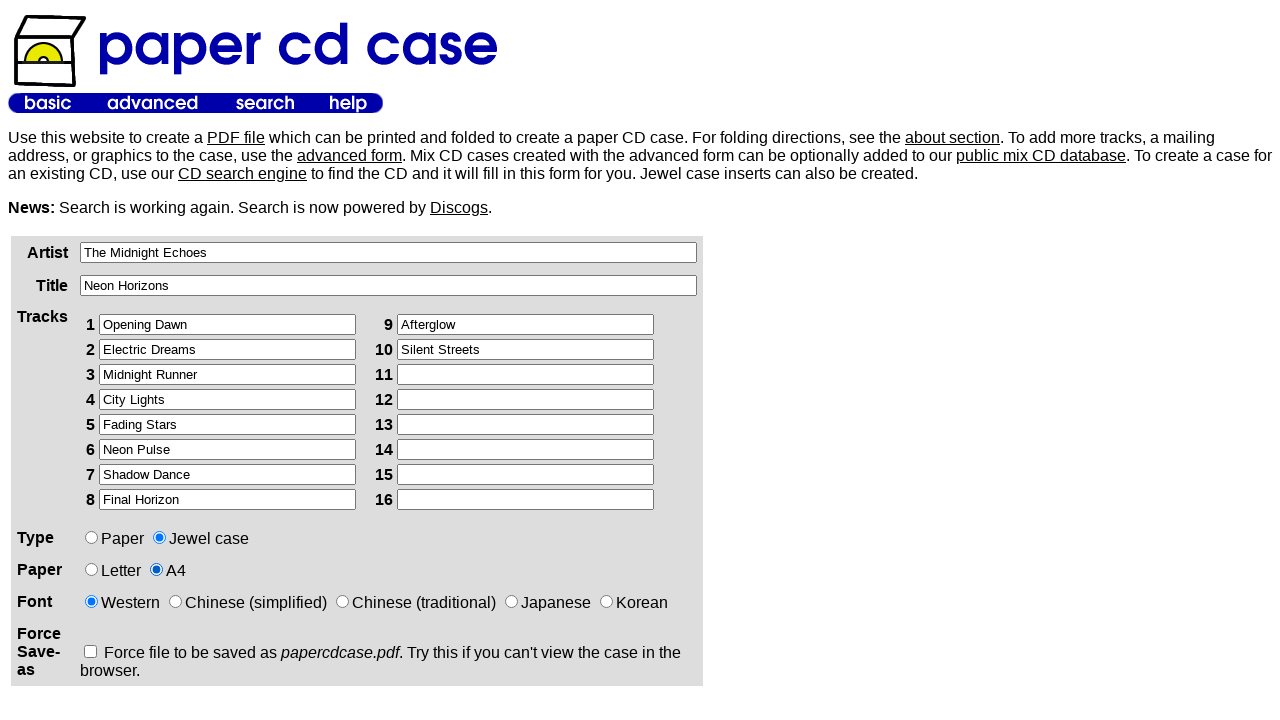

Clicked submit button to generate CD case cover at (125, 360) on xpath=/html/body/table[2]/tbody/tr/td[1]/div/form/p/input
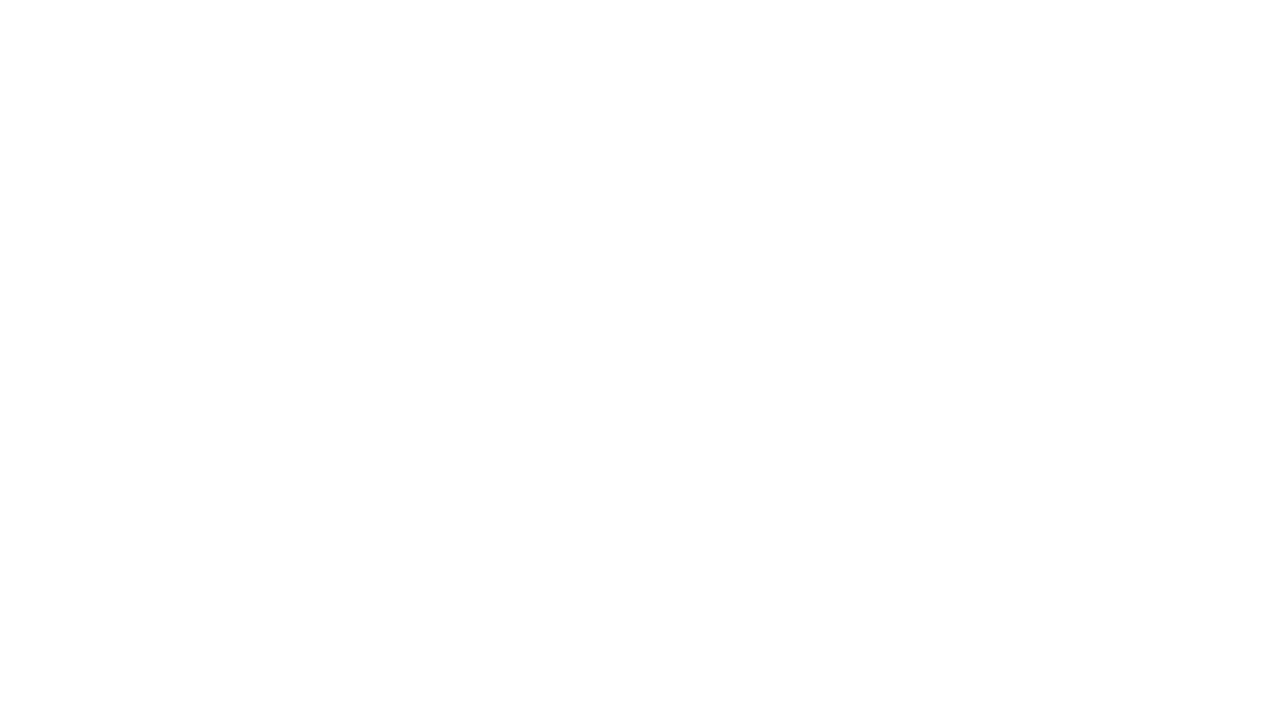

Waited 3 seconds for printable CD case cover to generate
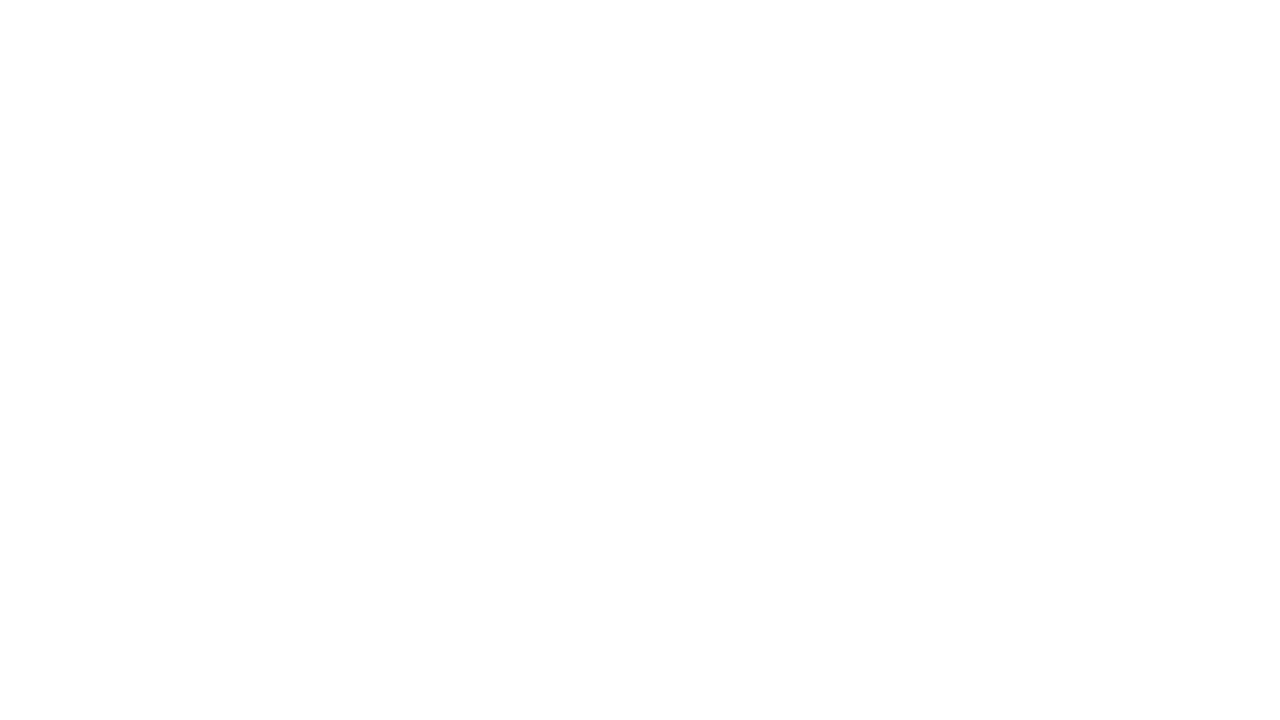

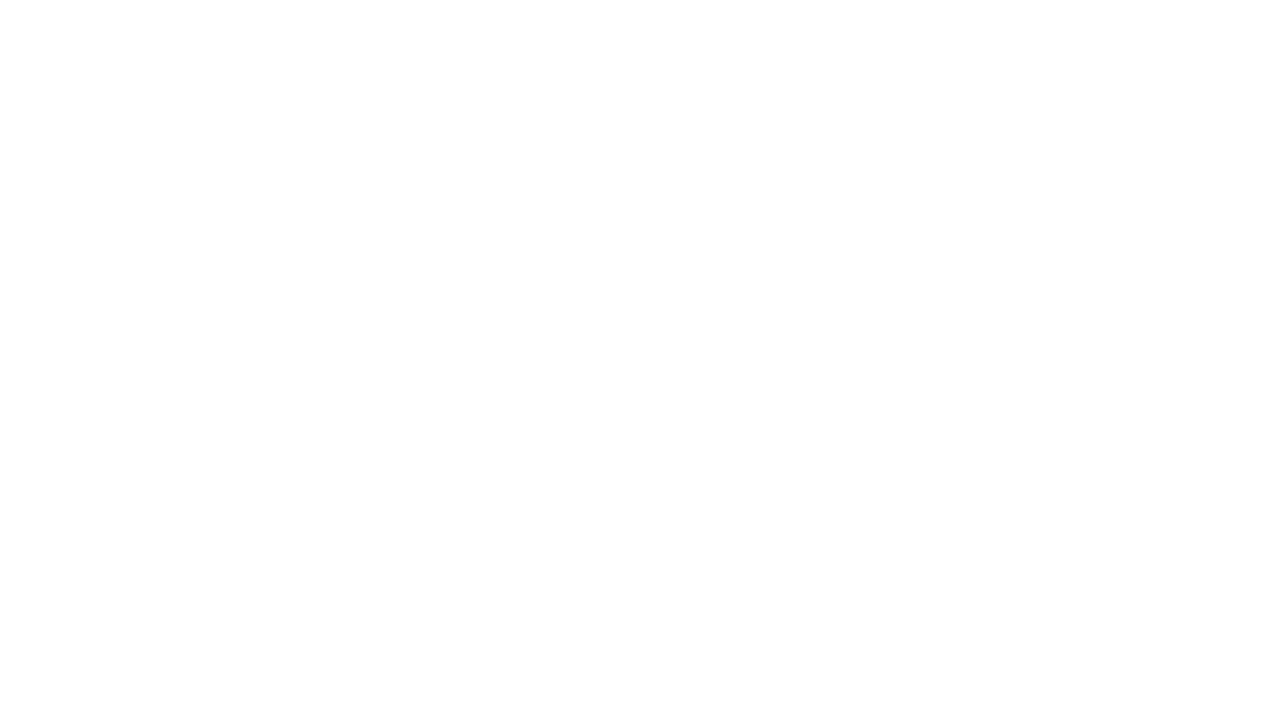